Validates blog post links from the blog index page by clicking each blog link and verifying navigation

Starting URL: https://biomejs.dev/blog

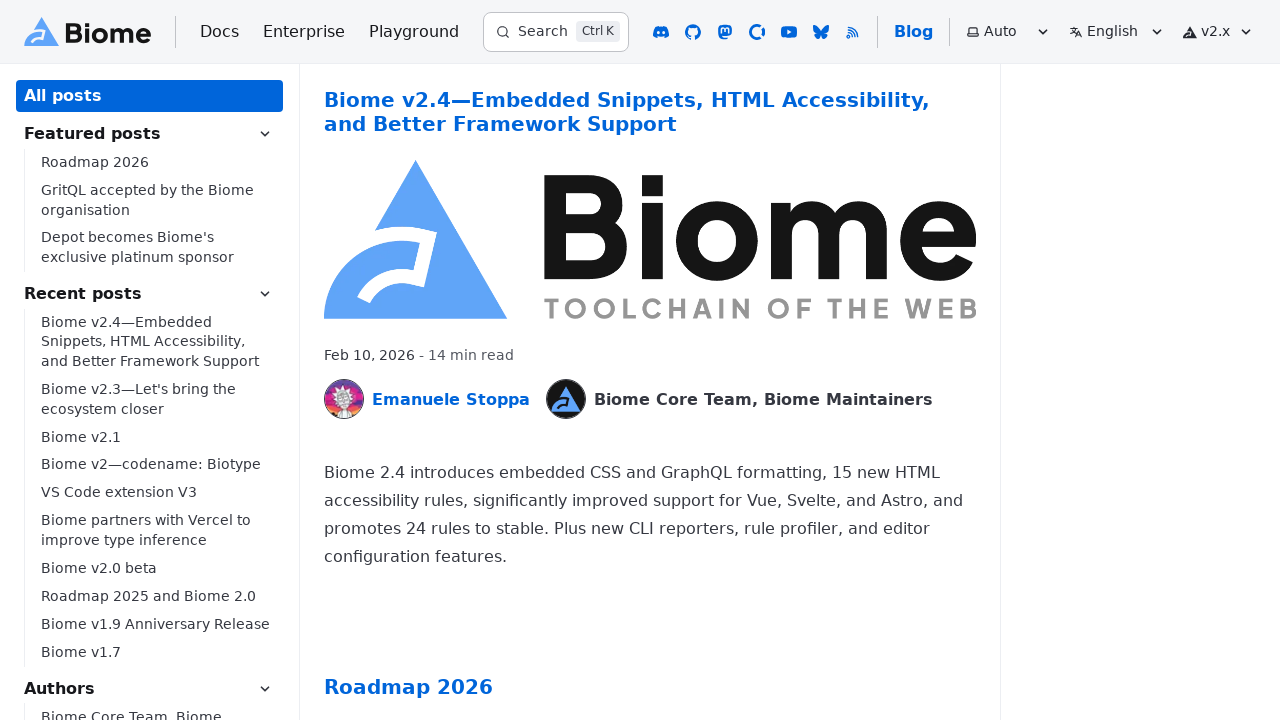

Located all blog post links from article elements
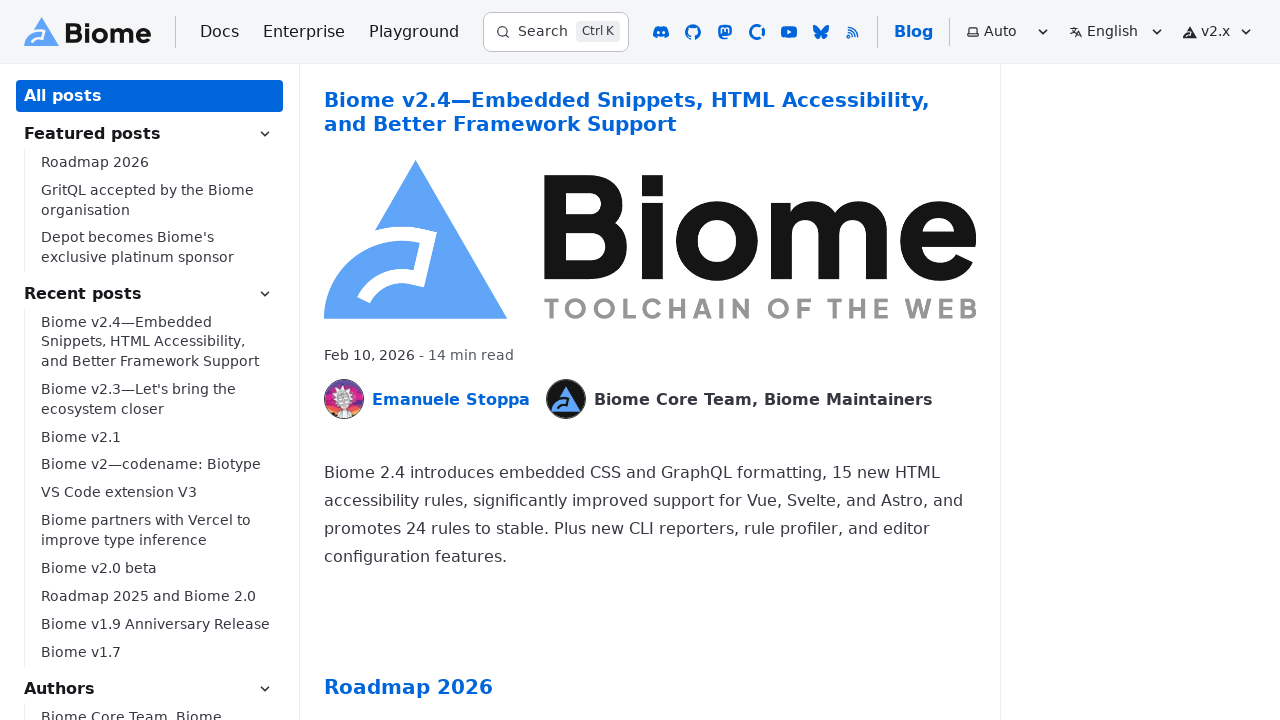

Retrieved all blog post link elements
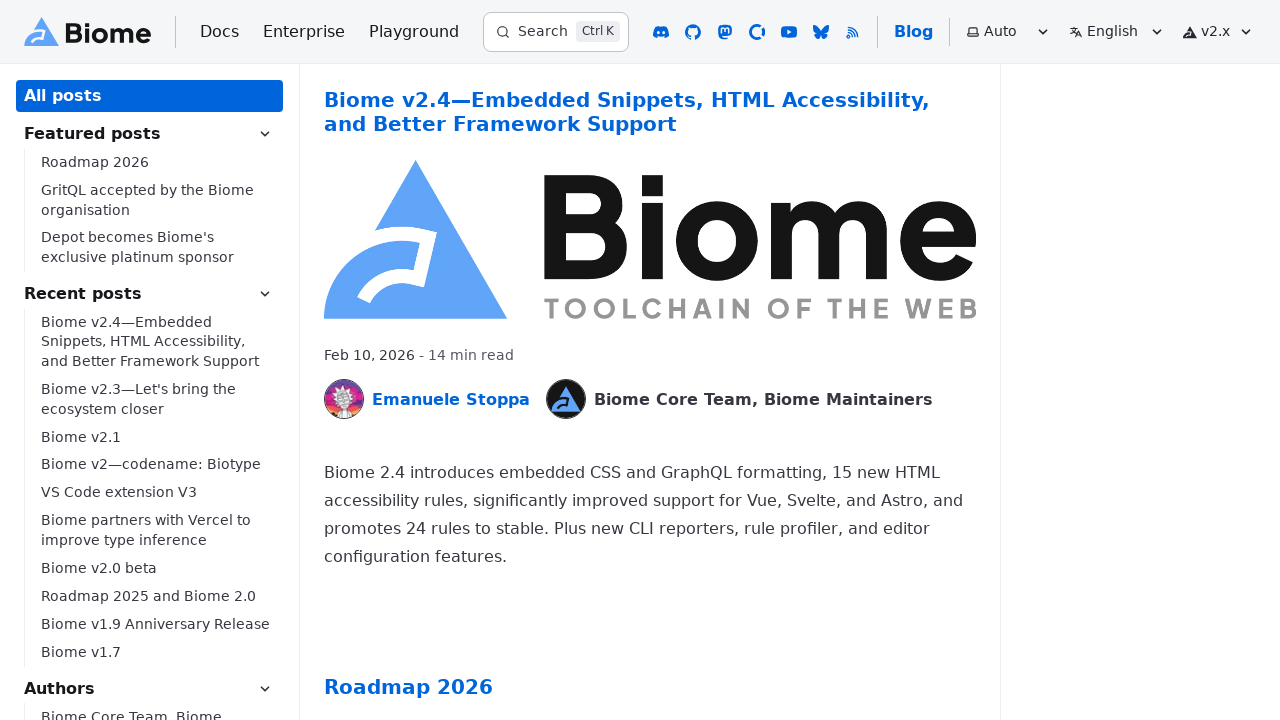

Retrieved href attribute: /blog/biome-v2-4/
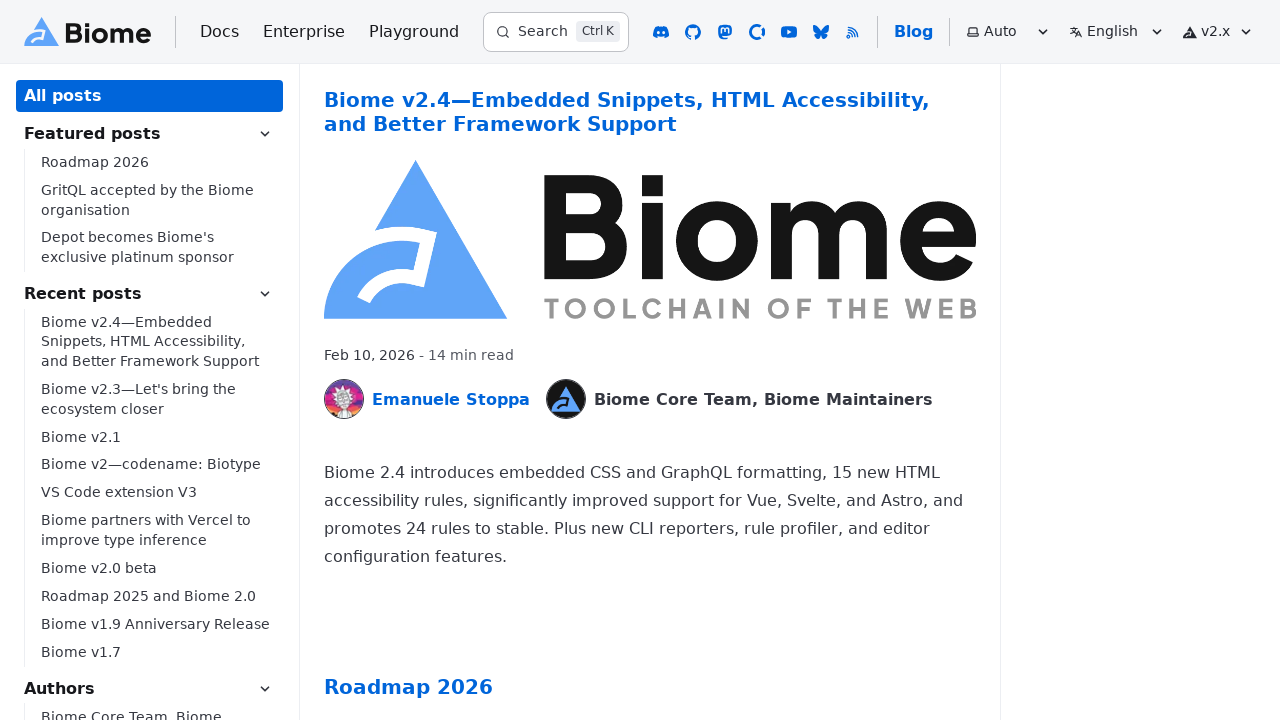

Clicked blog post link: /blog/biome-v2-4/ at (627, 100) on article a[href^="/blog"] >> nth=0
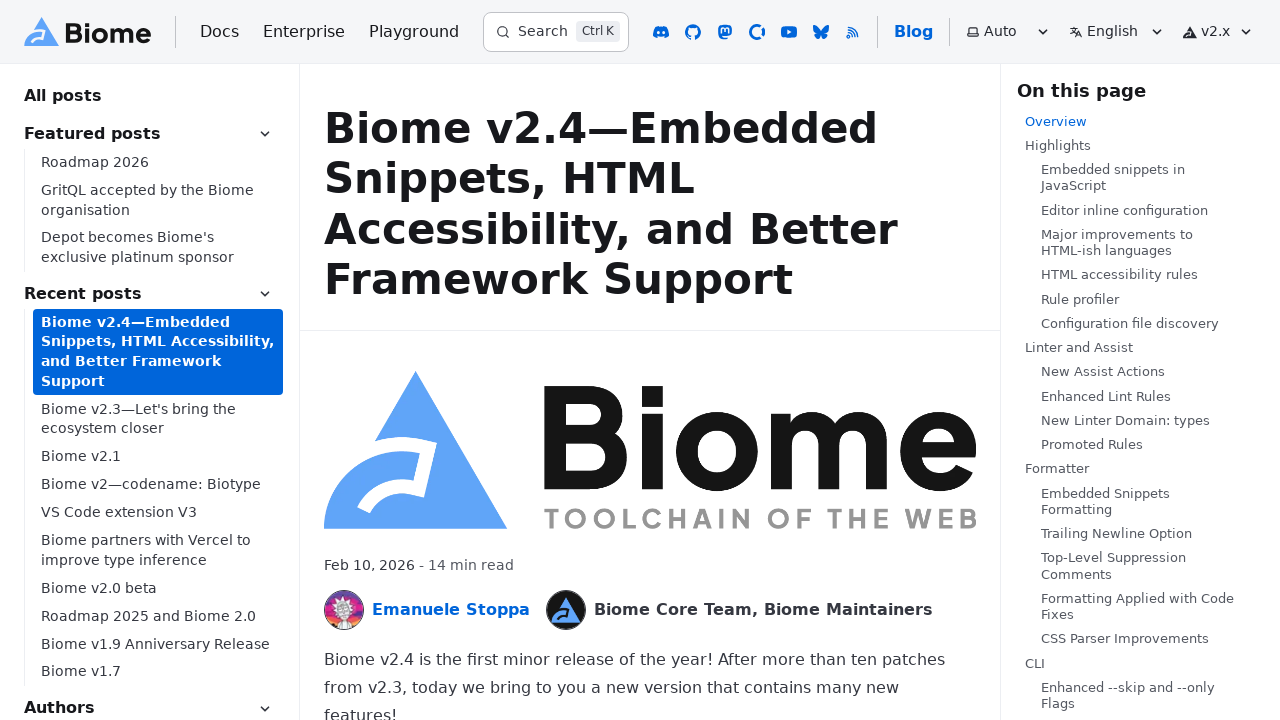

Blog post page loaded (networkidle)
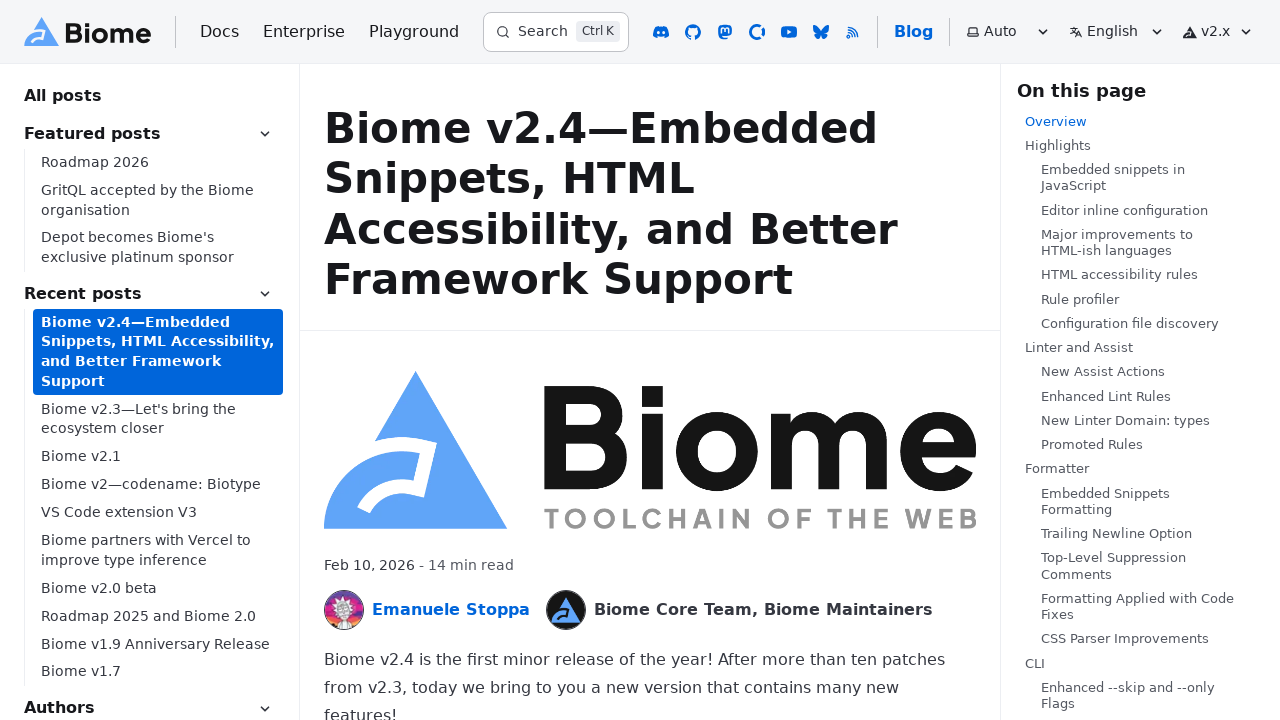

Navigated back to blog index page
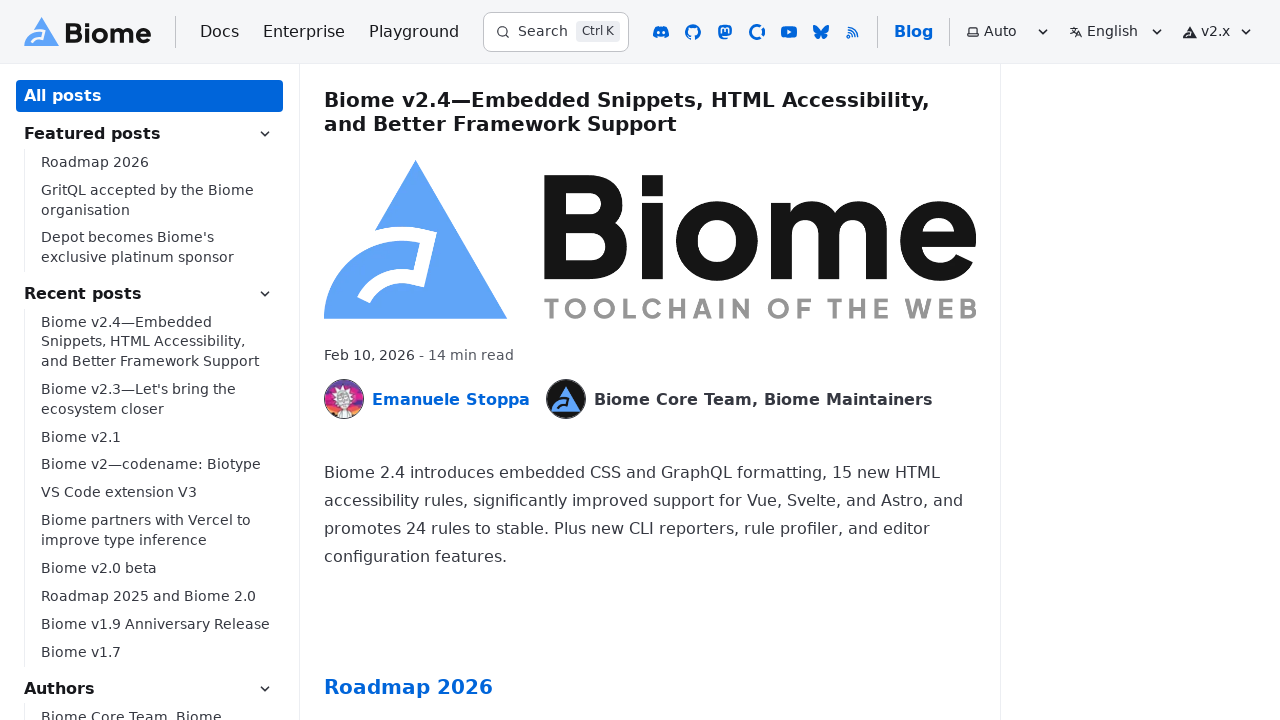

Blog index page reloaded (networkidle)
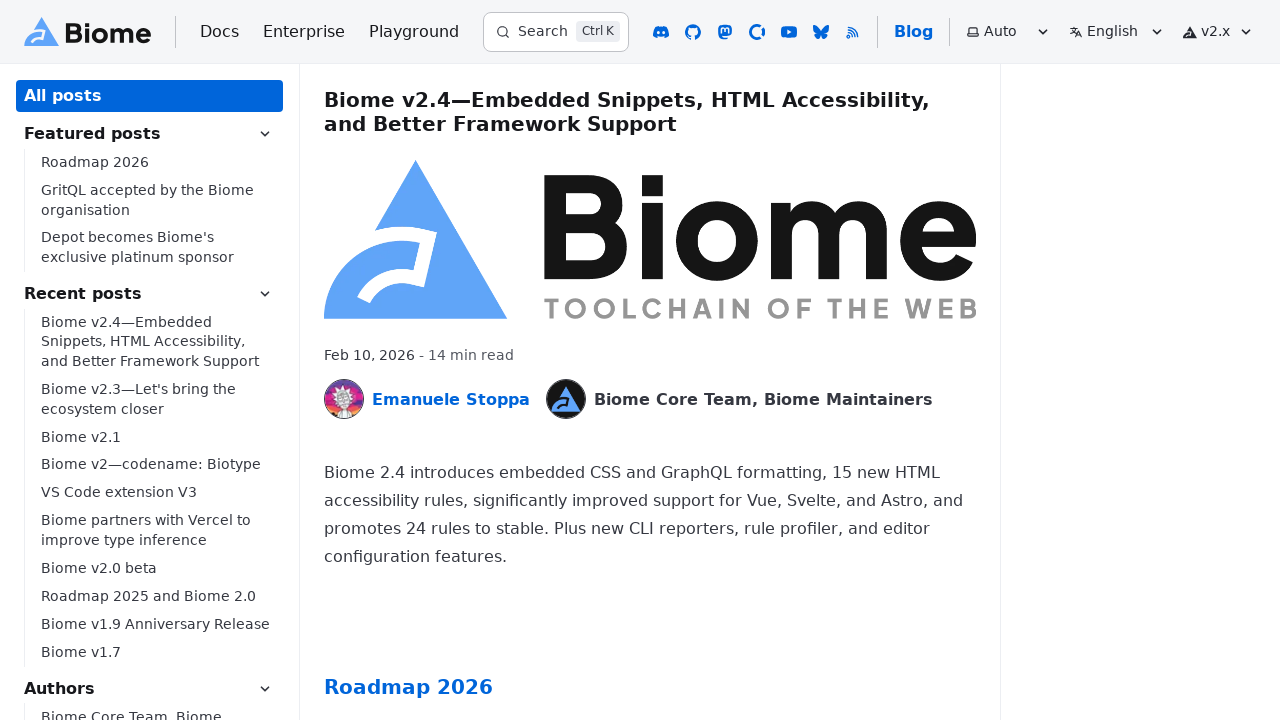

Retrieved href attribute: /blog/roadmap-2026/
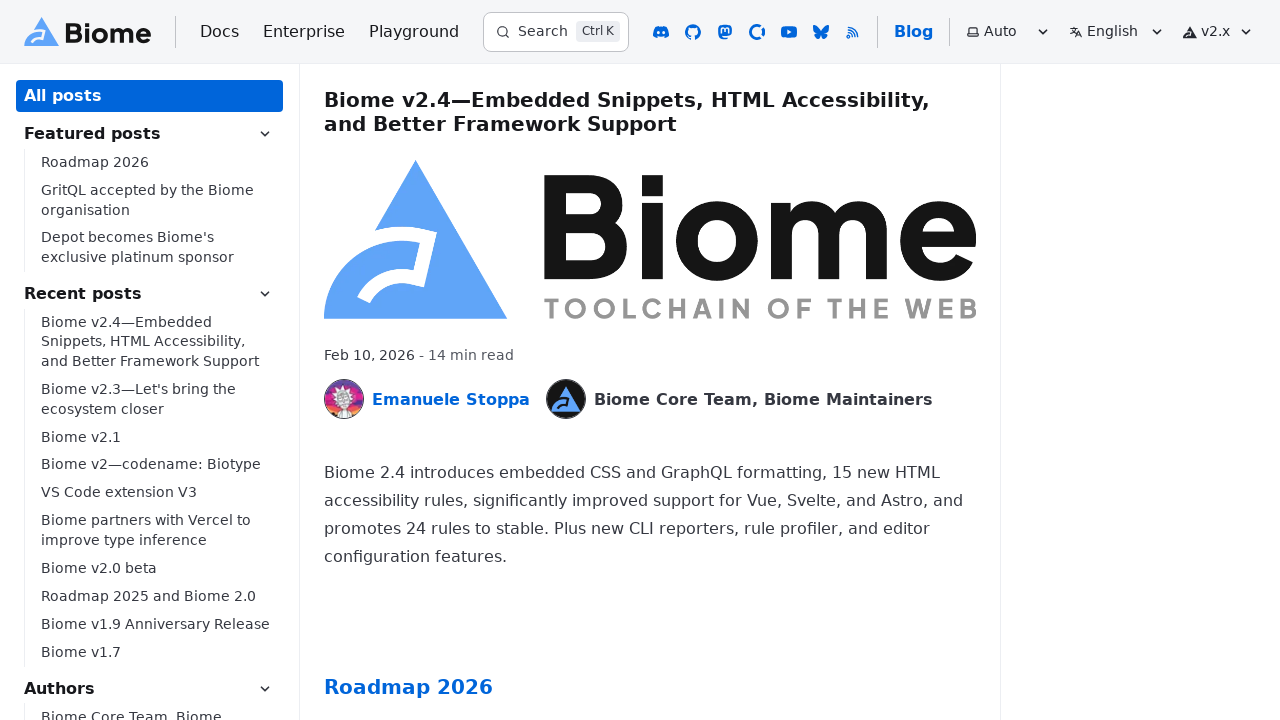

Clicked blog post link: /blog/roadmap-2026/ at (408, 687) on article a[href^="/blog"] >> nth=1
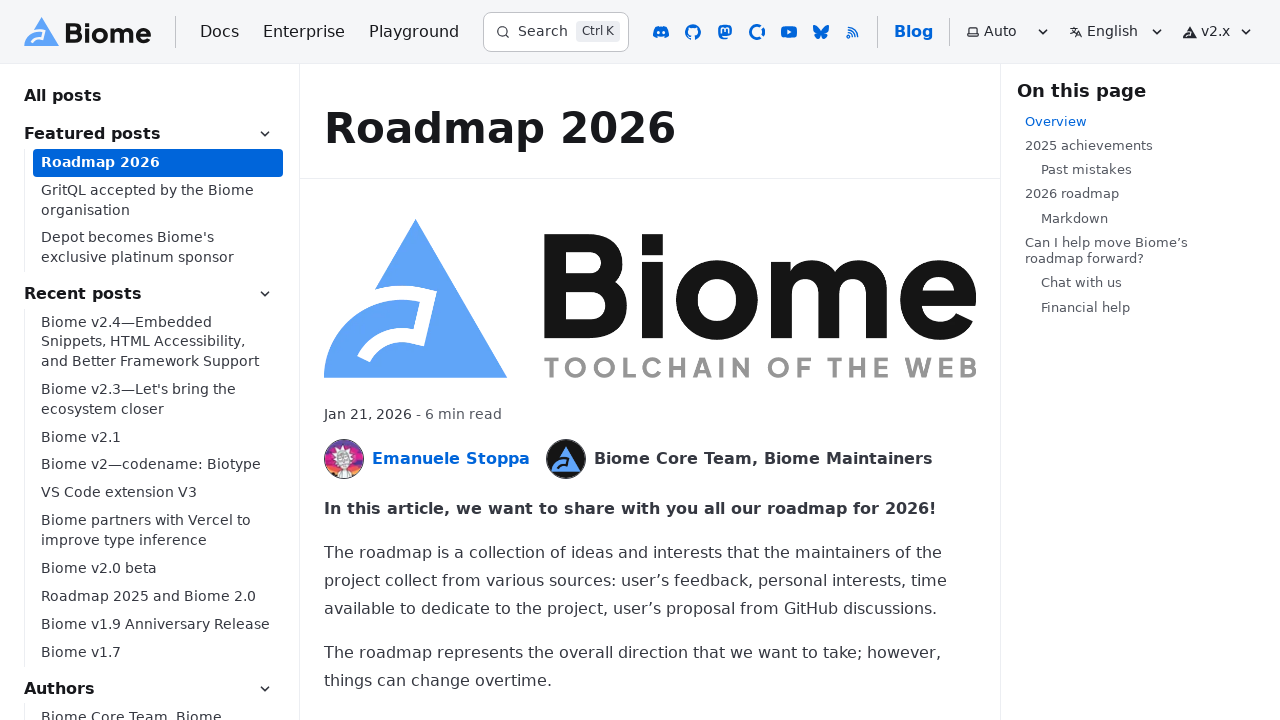

Blog post page loaded (networkidle)
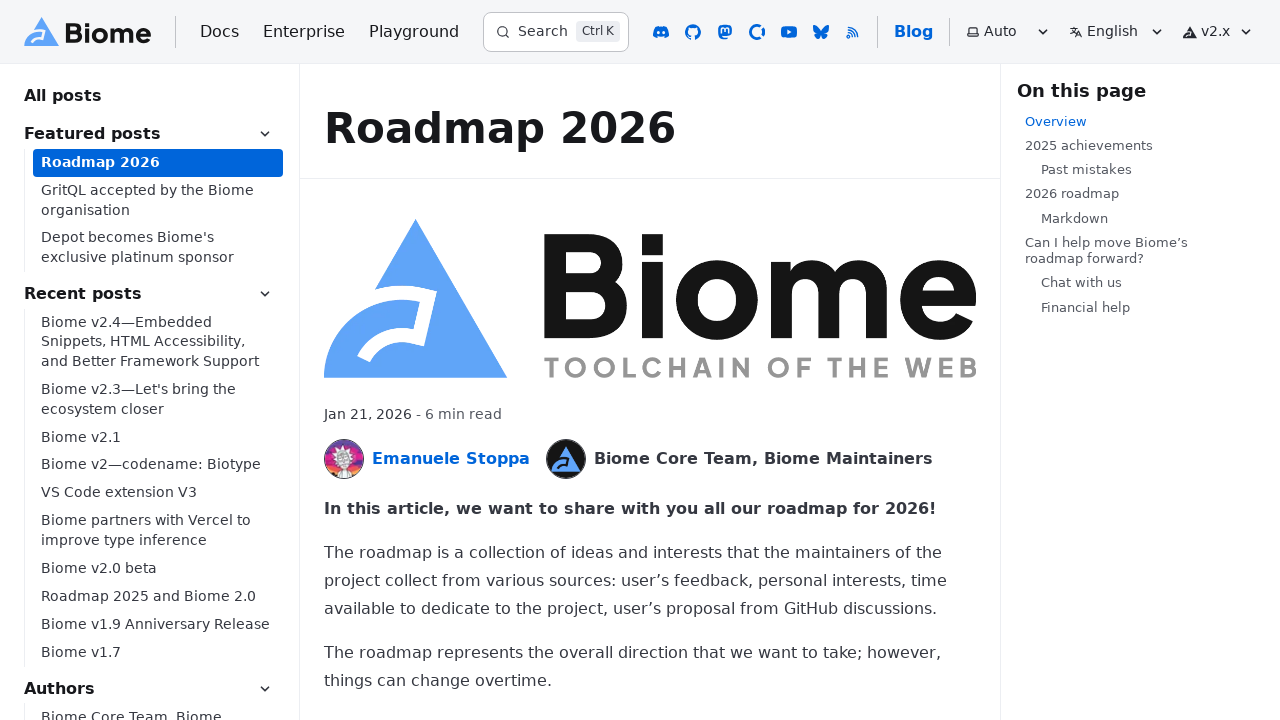

Navigated back to blog index page
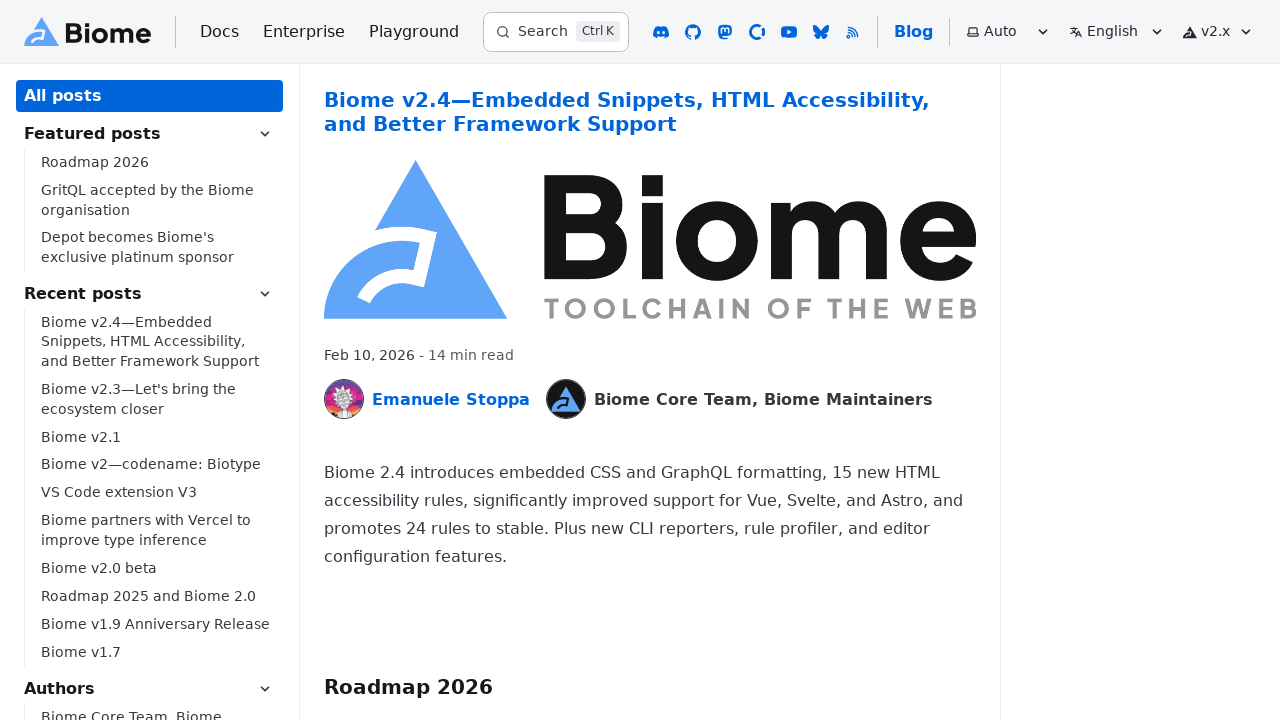

Blog index page reloaded (networkidle)
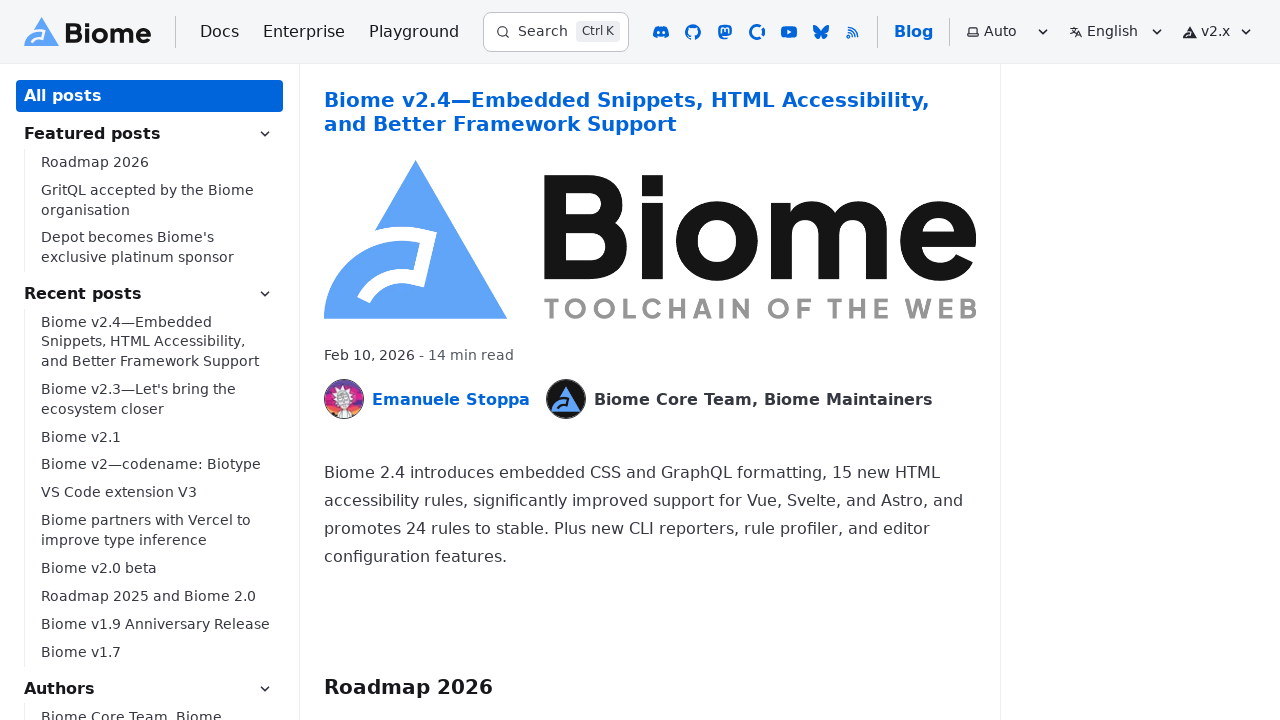

Retrieved href attribute: /blog/gritql-under-biome-umbrella/
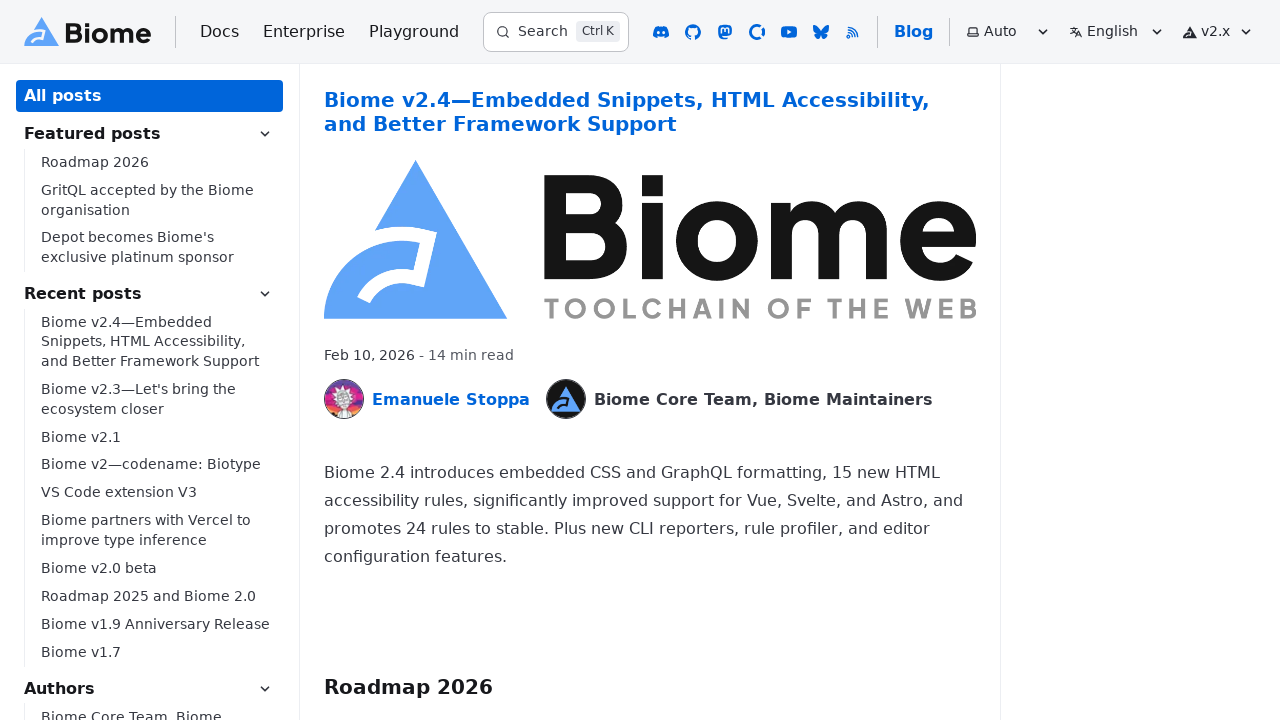

Clicked blog post link: /blog/gritql-under-biome-umbrella/ at (570, 404) on article a[href^="/blog"] >> nth=2
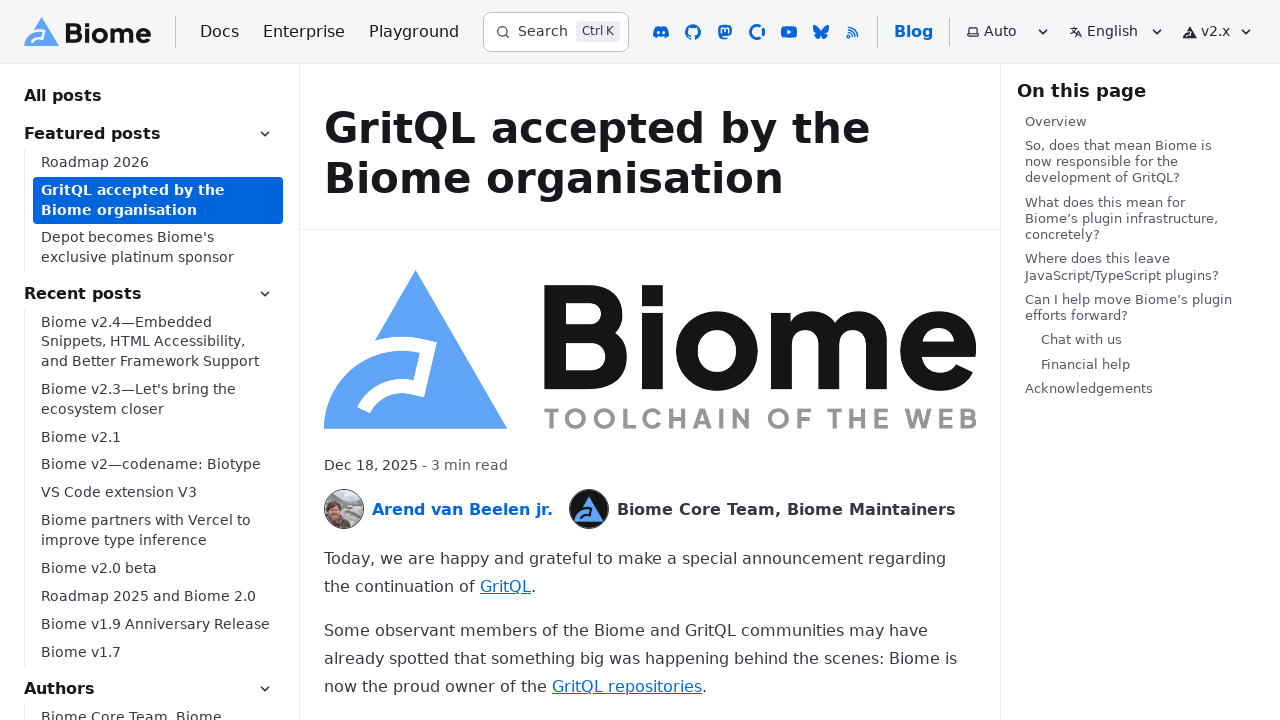

Blog post page loaded (networkidle)
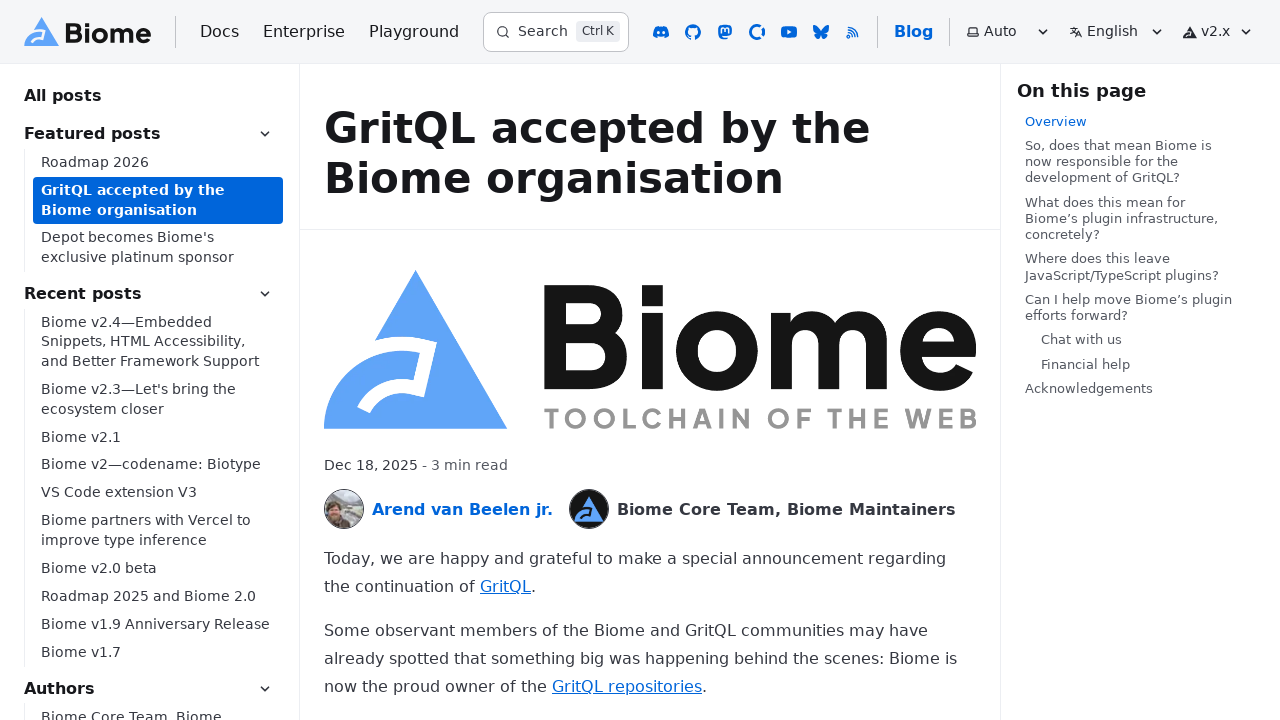

Navigated back to blog index page
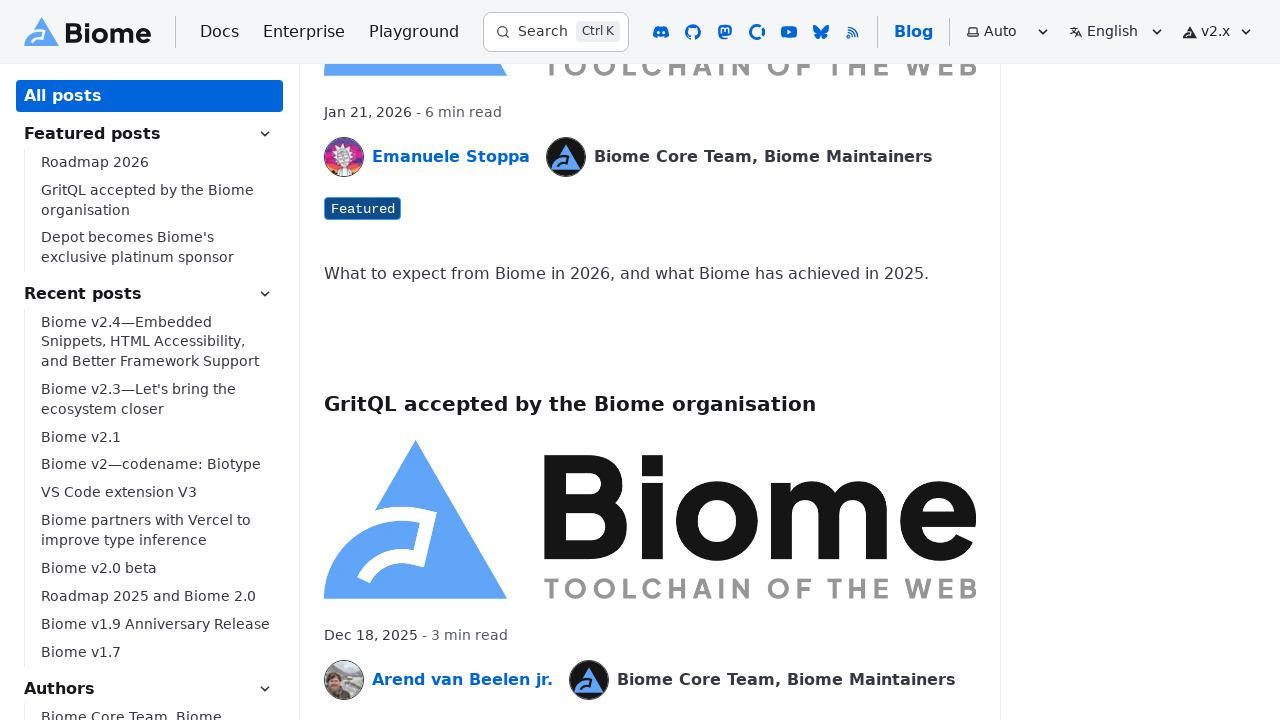

Blog index page reloaded (networkidle)
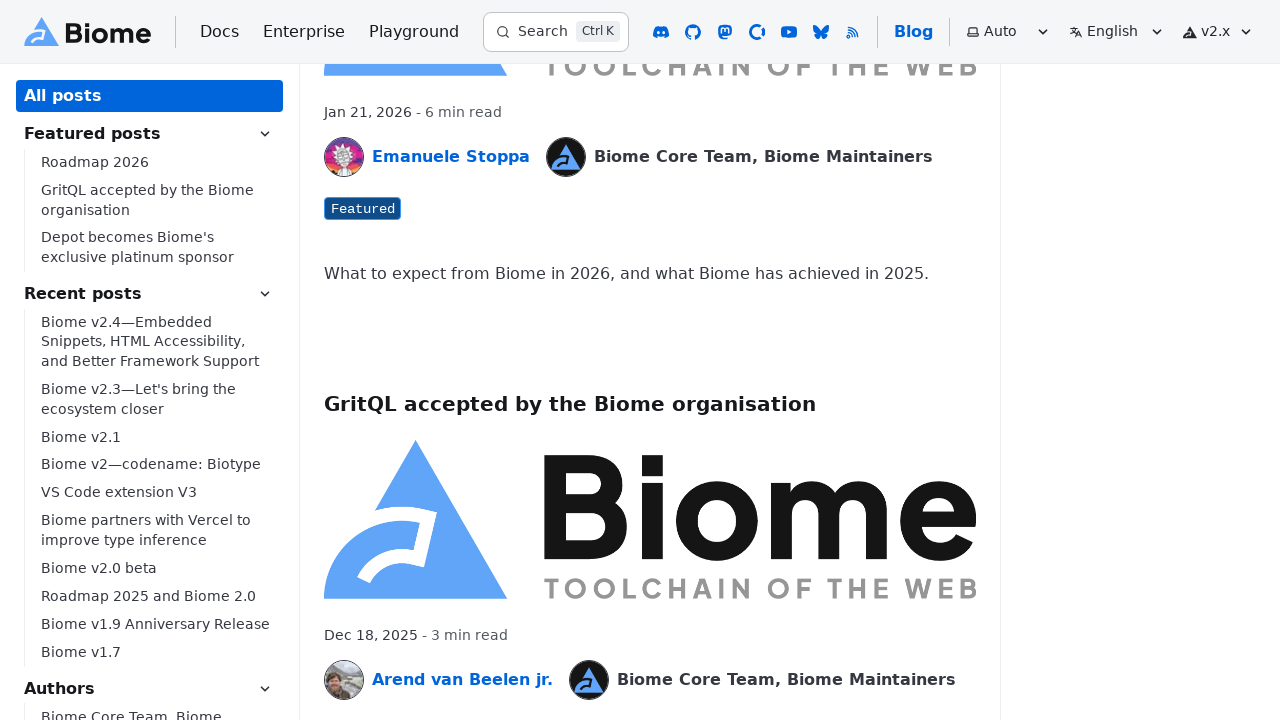

Retrieved href attribute: /blog/depot-exclusive-sponsor/
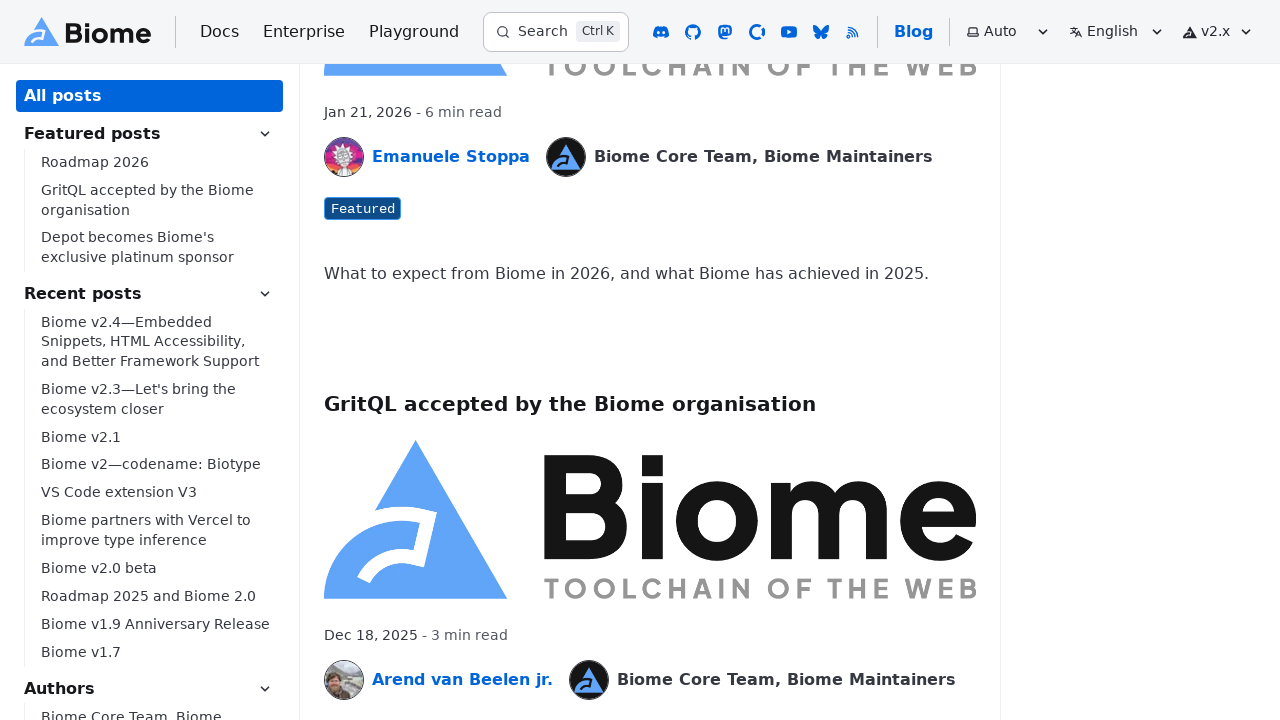

Clicked blog post link: /blog/depot-exclusive-sponsor/ at (620, 404) on article a[href^="/blog"] >> nth=3
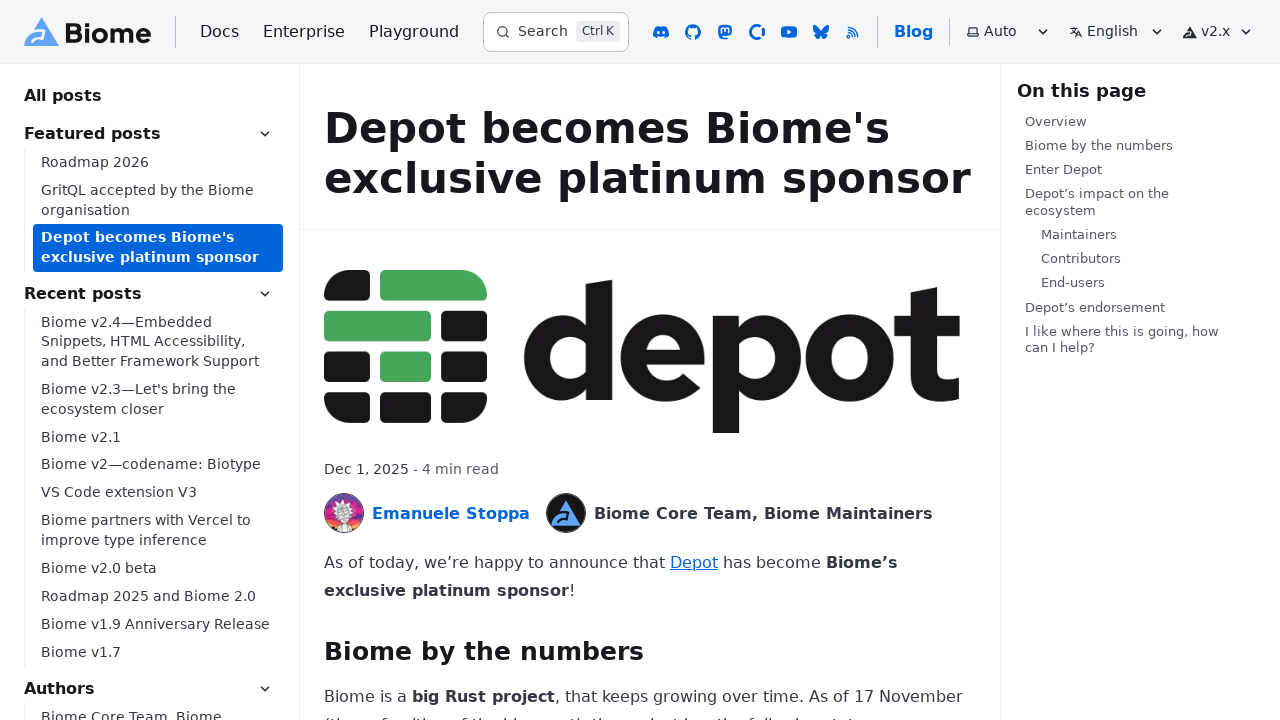

Blog post page loaded (networkidle)
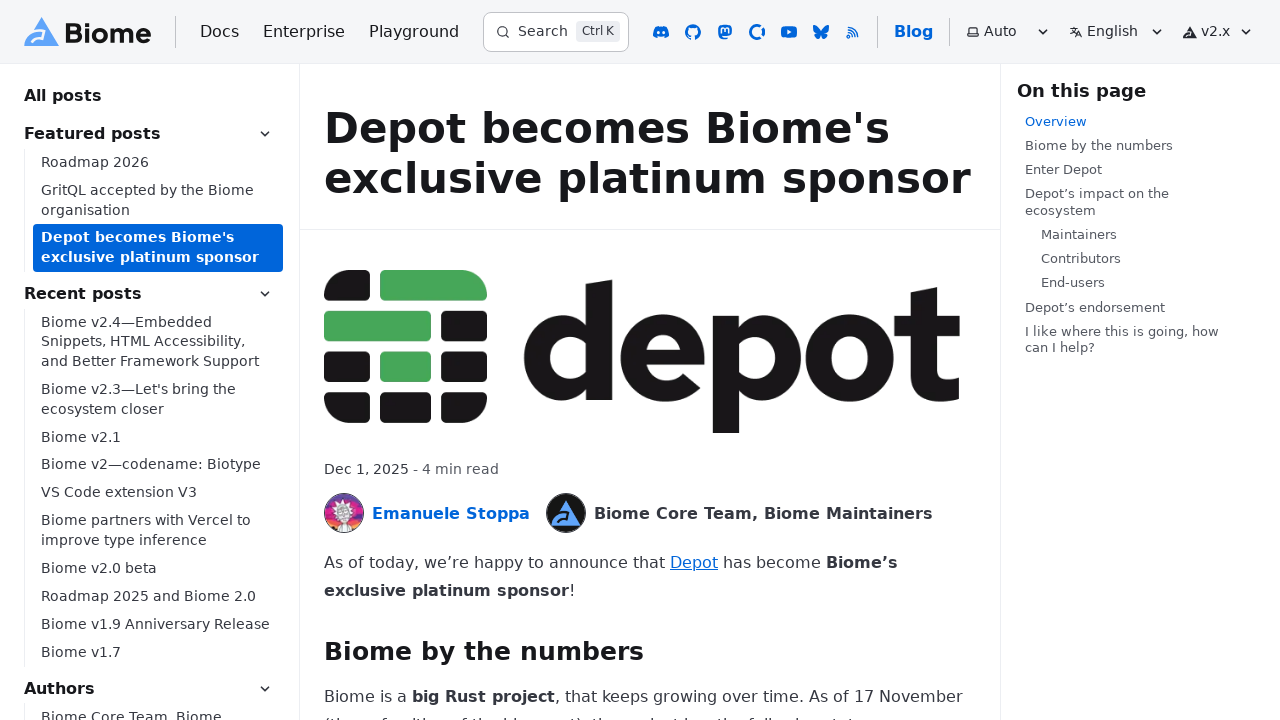

Navigated back to blog index page
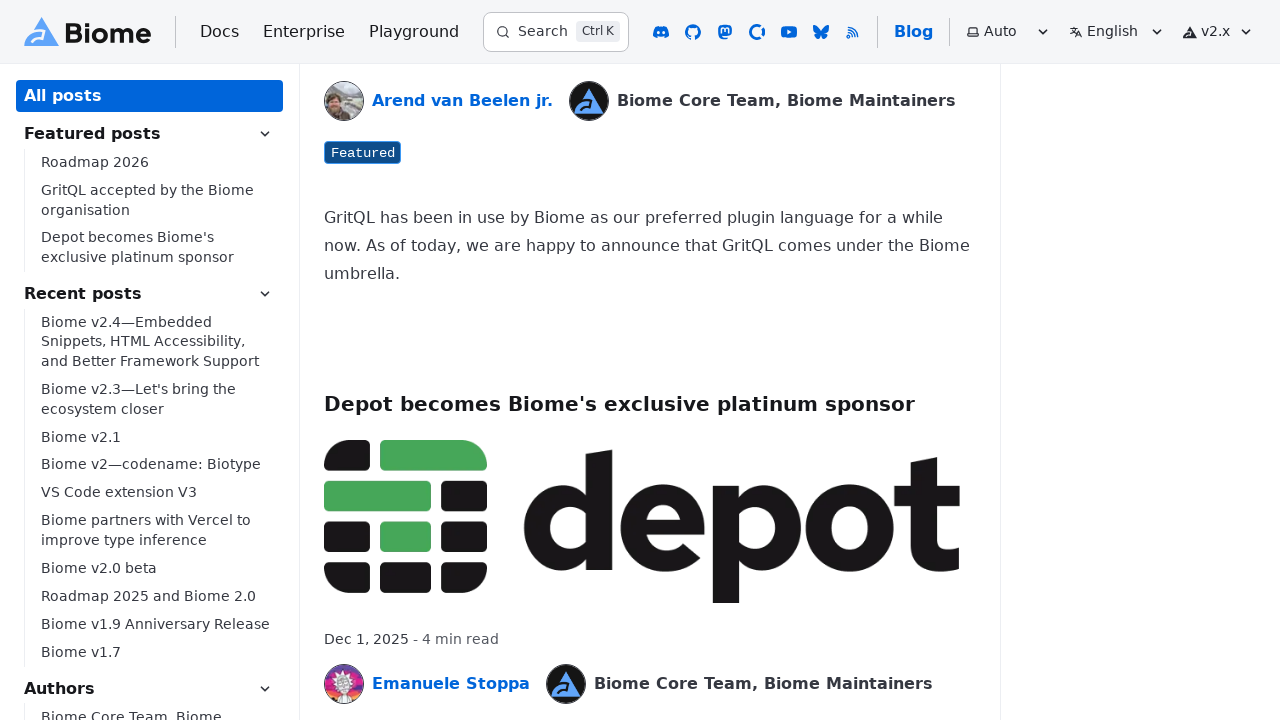

Blog index page reloaded (networkidle)
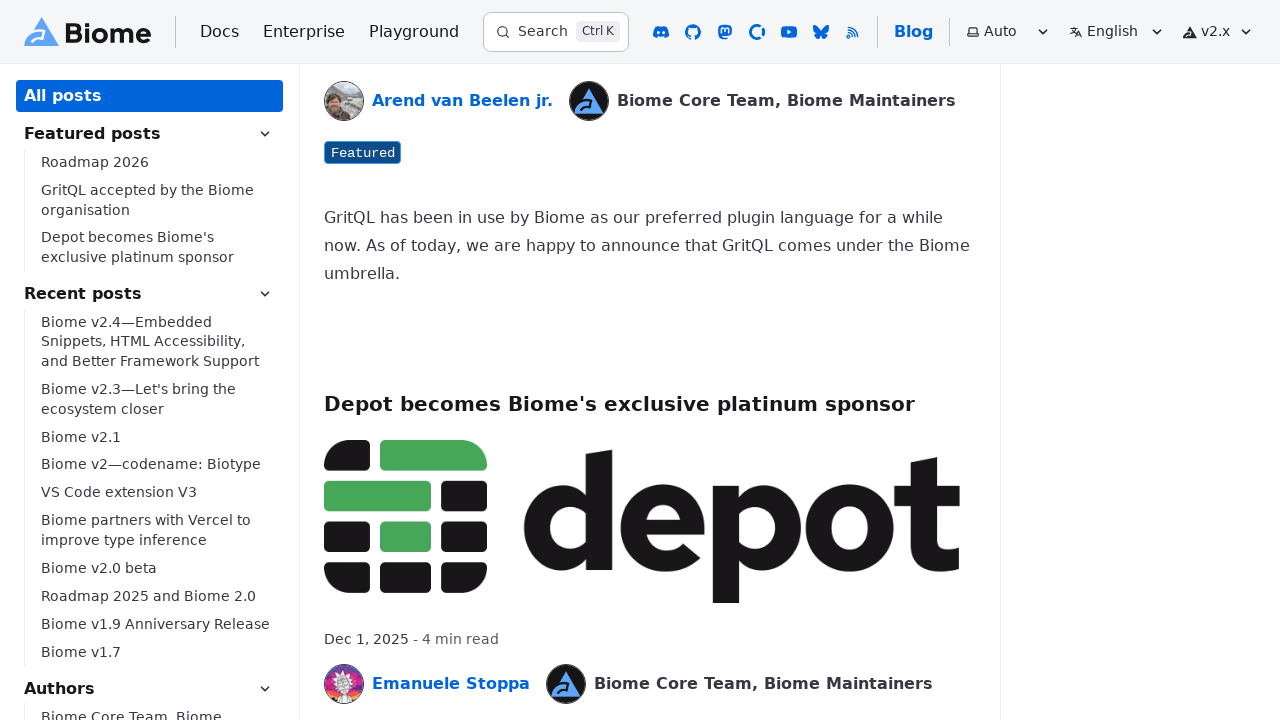

Retrieved href attribute: /blog/biome-v2-3/
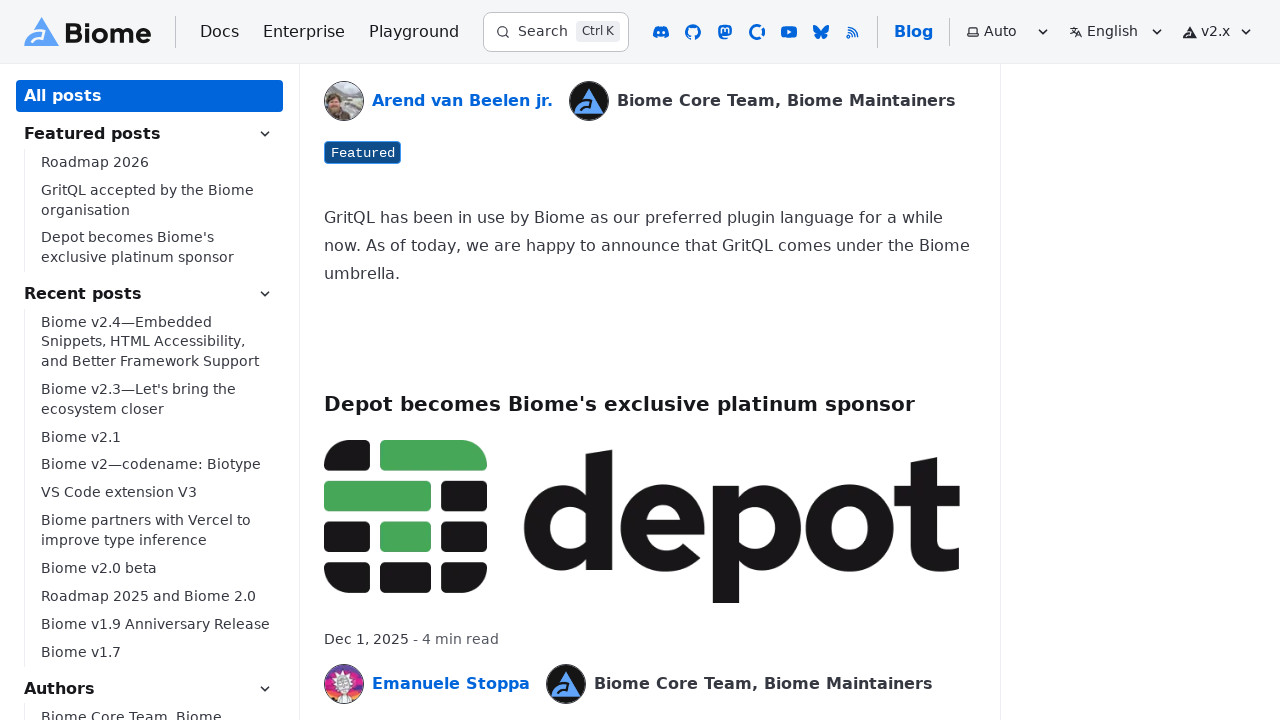

Clicked blog post link: /blog/biome-v2-3/ at (583, 404) on article a[href^="/blog"] >> nth=4
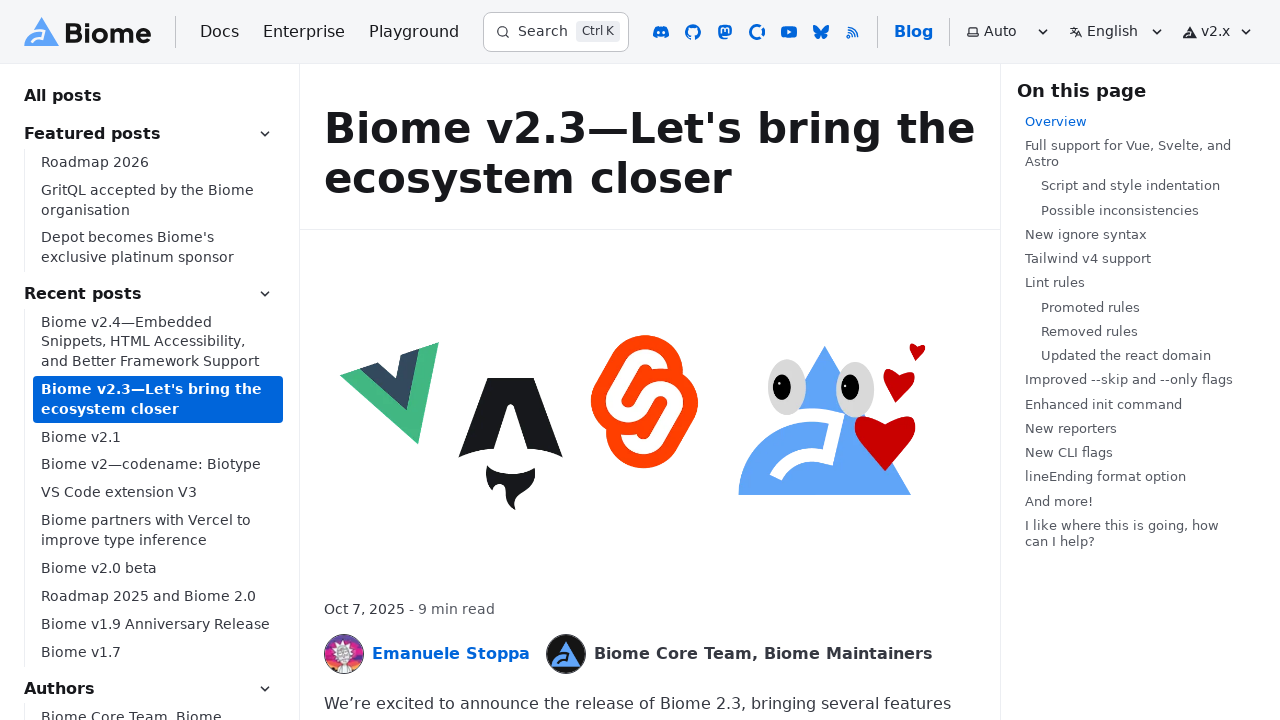

Blog post page loaded (networkidle)
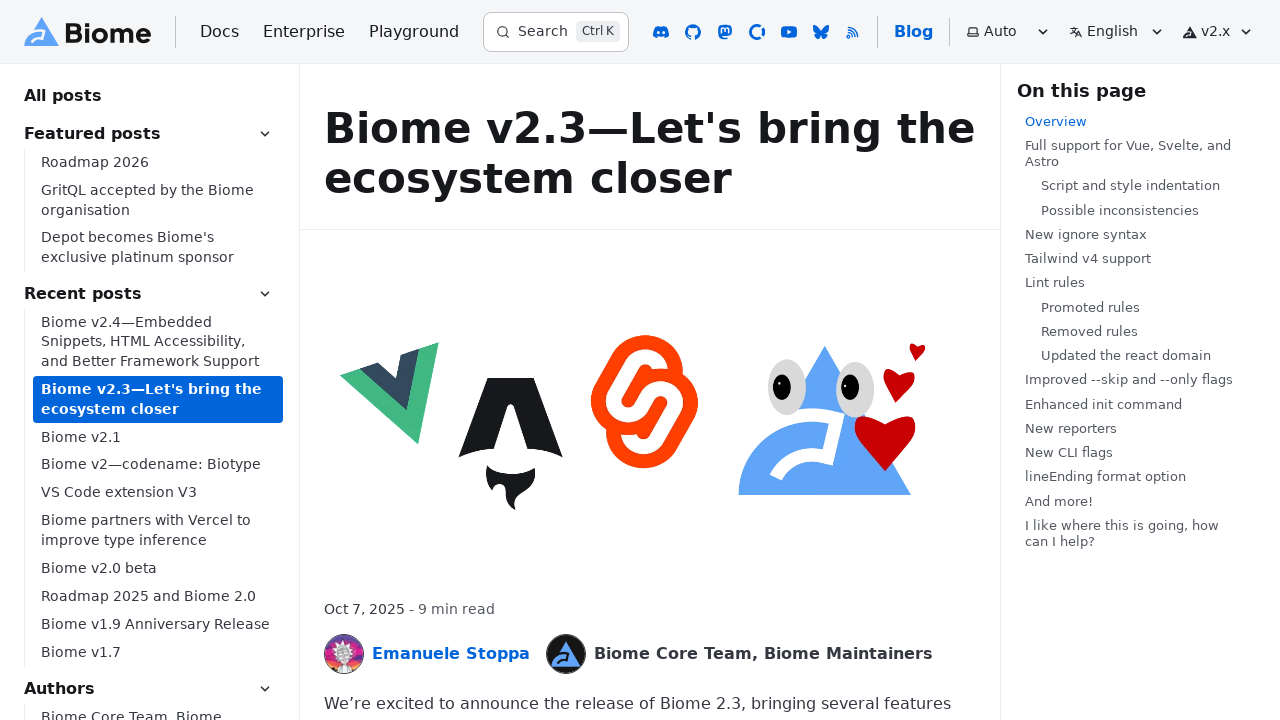

Navigated back to blog index page
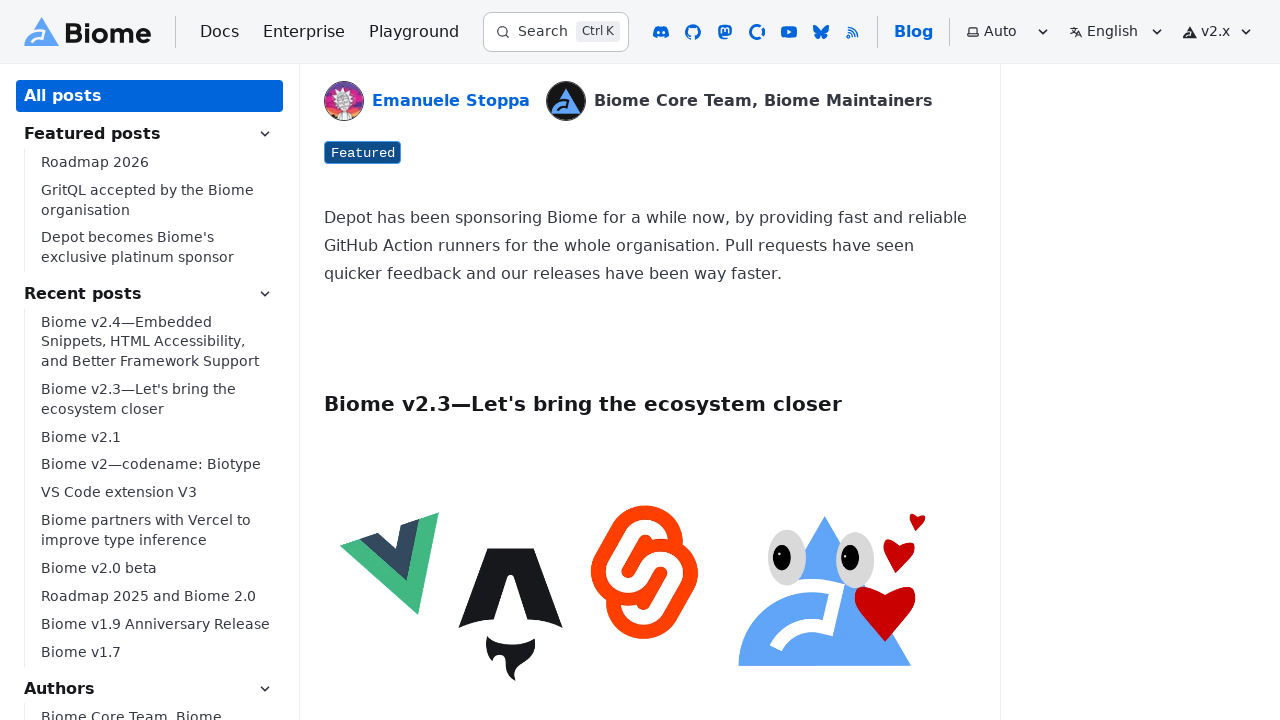

Blog index page reloaded (networkidle)
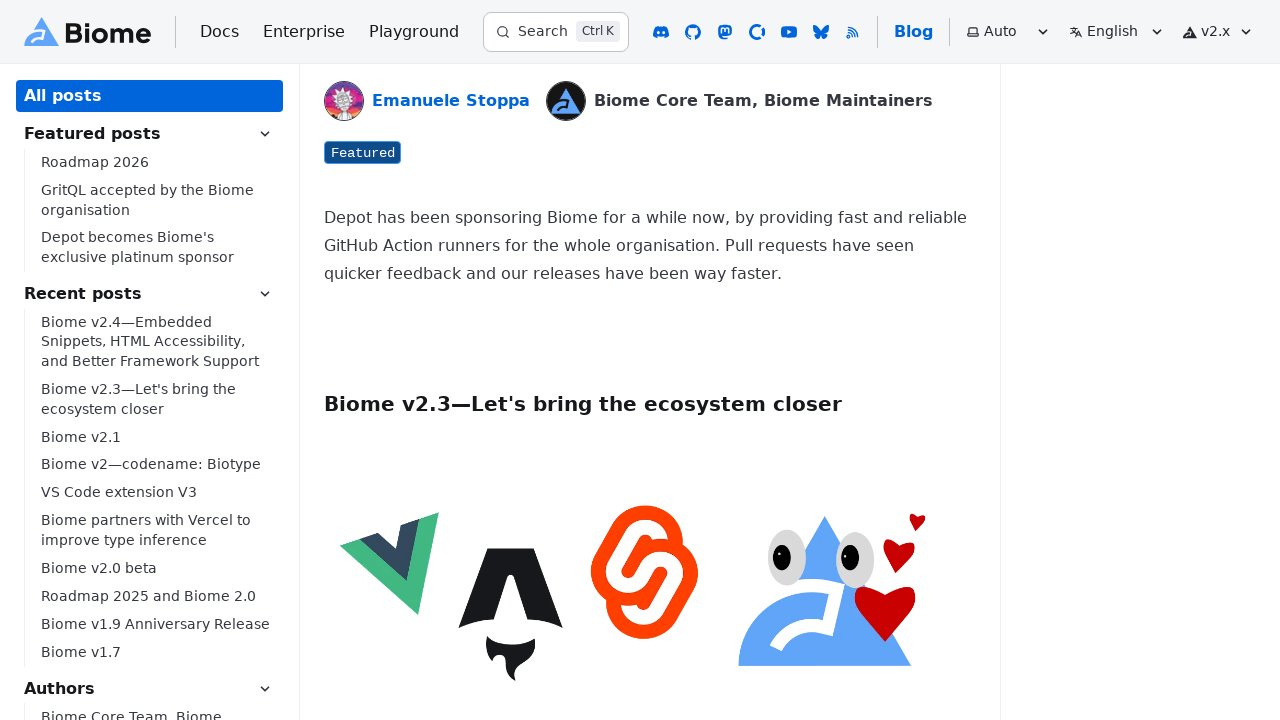

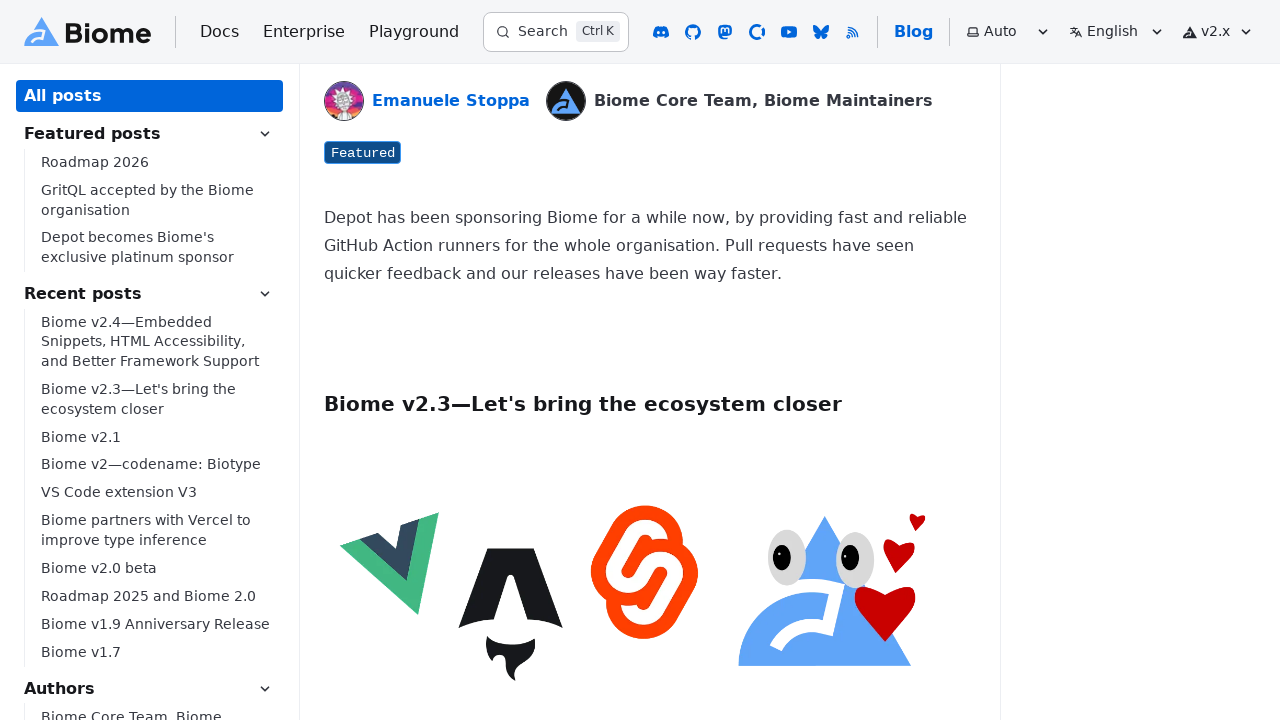